Tests an explicit wait scenario where the script waits for a price to change to 100, then clicks a book button, performs a mathematical calculation based on a displayed value, and submits the answer.

Starting URL: http://suninjuly.github.io/explicit_wait2.html

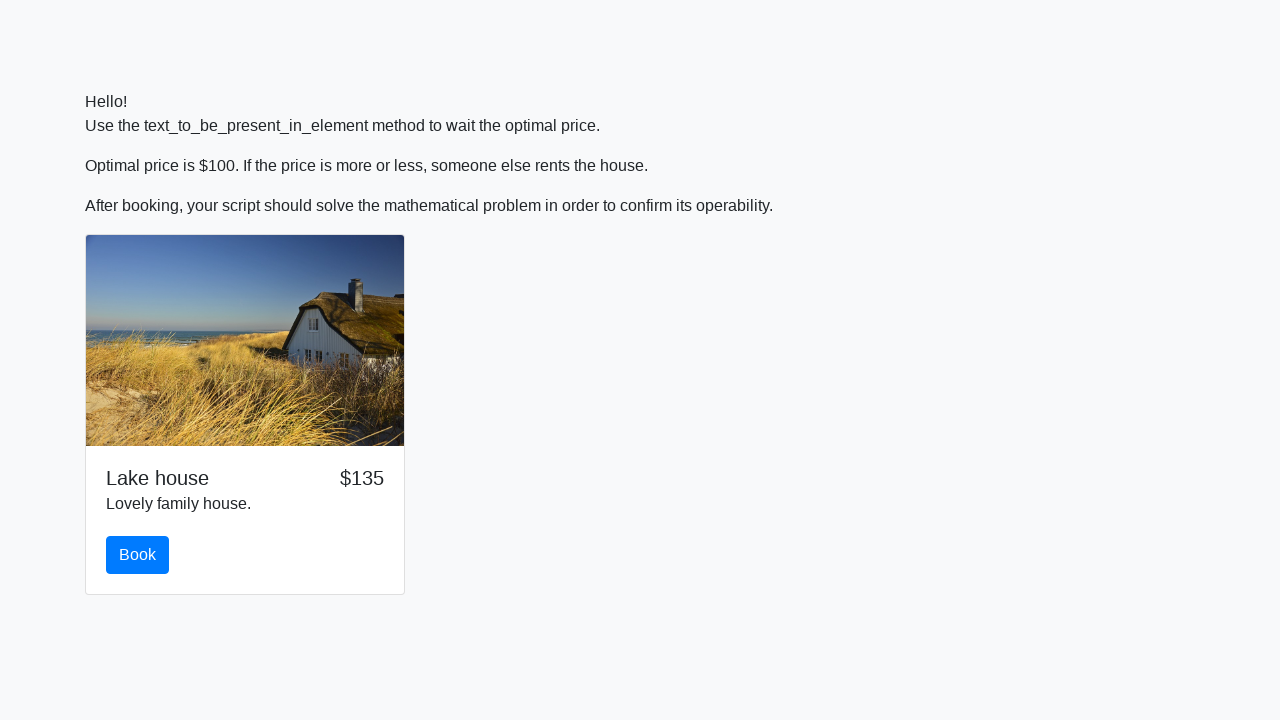

Waited for price element to display value 100
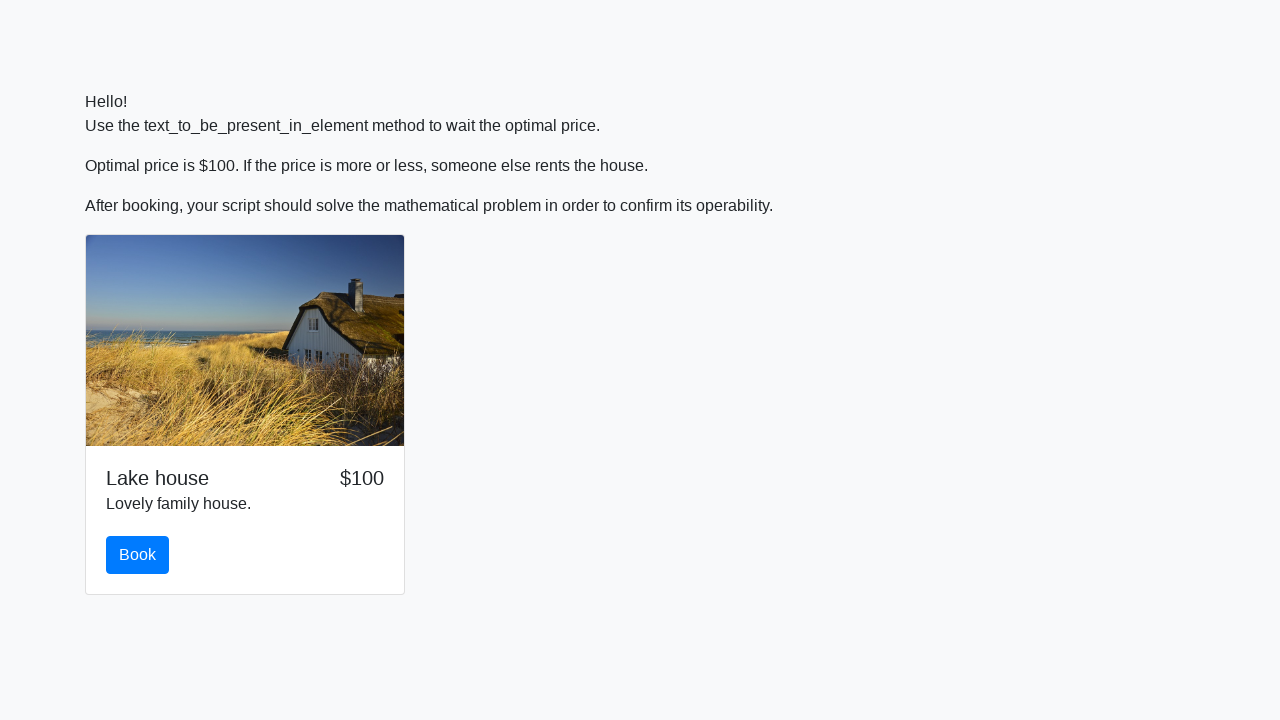

Clicked the book button at (138, 555) on #book
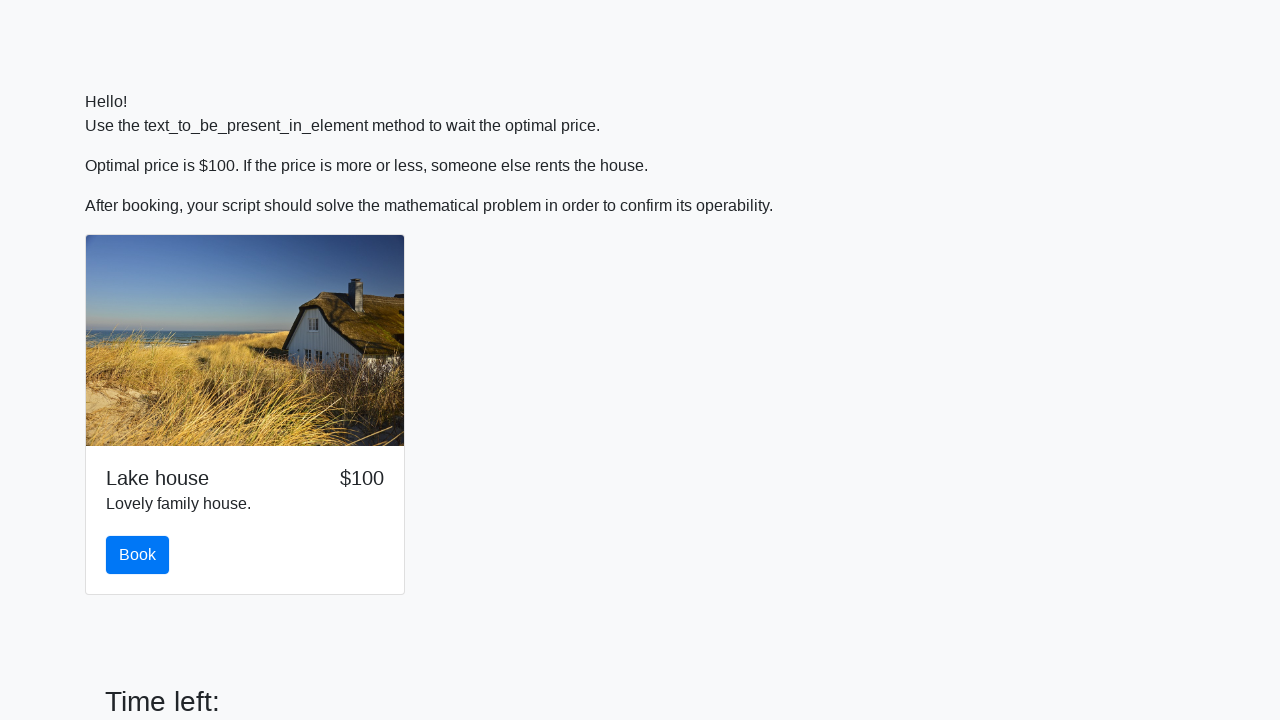

Retrieved input value: 528
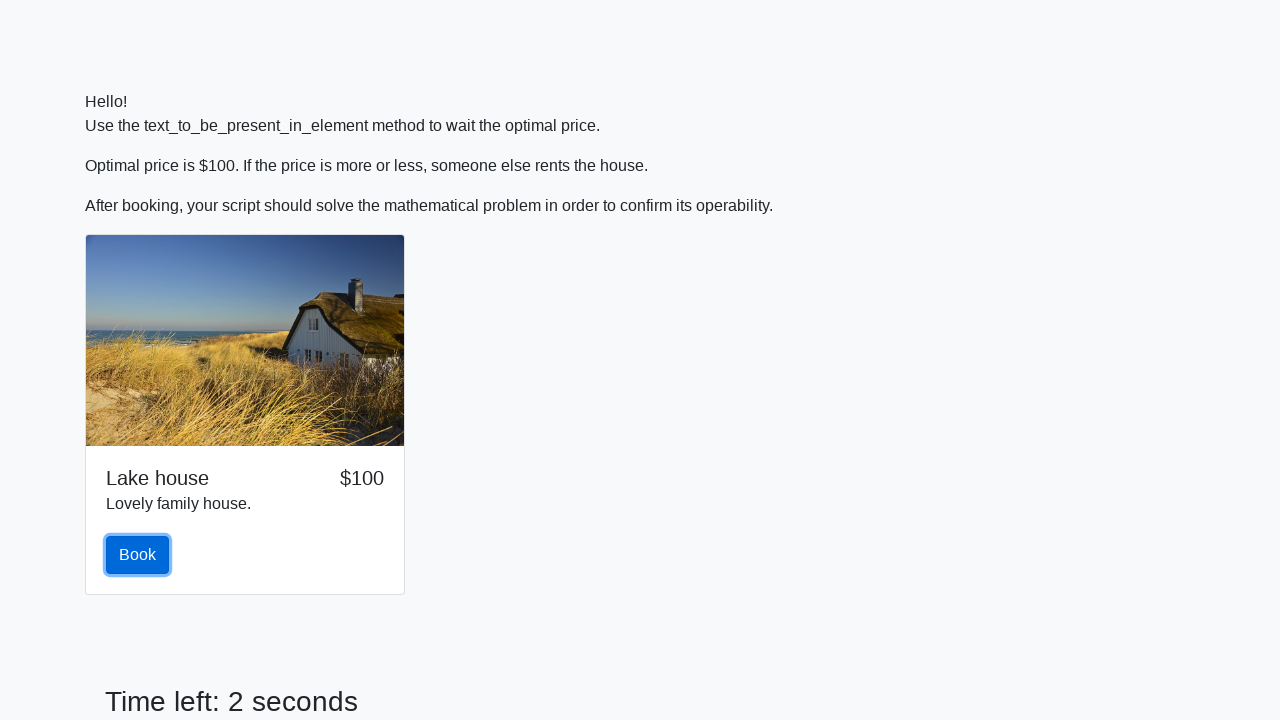

Calculated answer using formula: y = log(abs(12 * sin(528))) = 0.9282509215369946
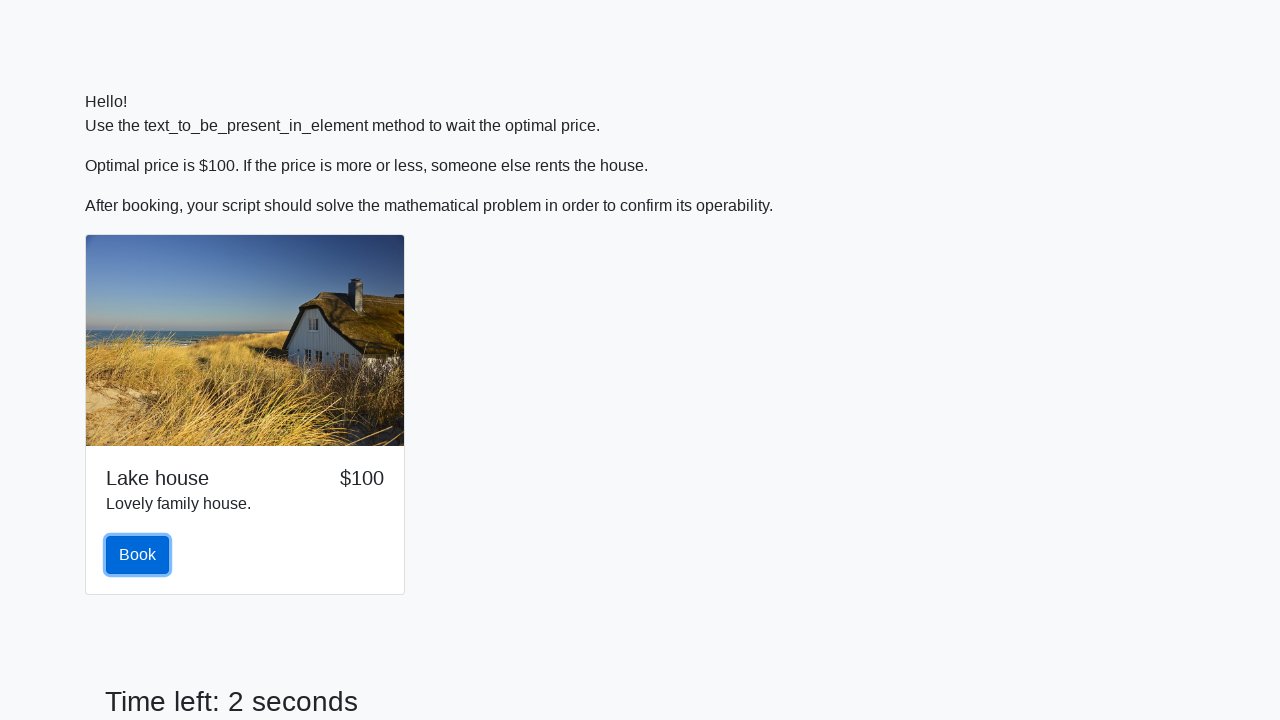

Scrolled down 100 pixels
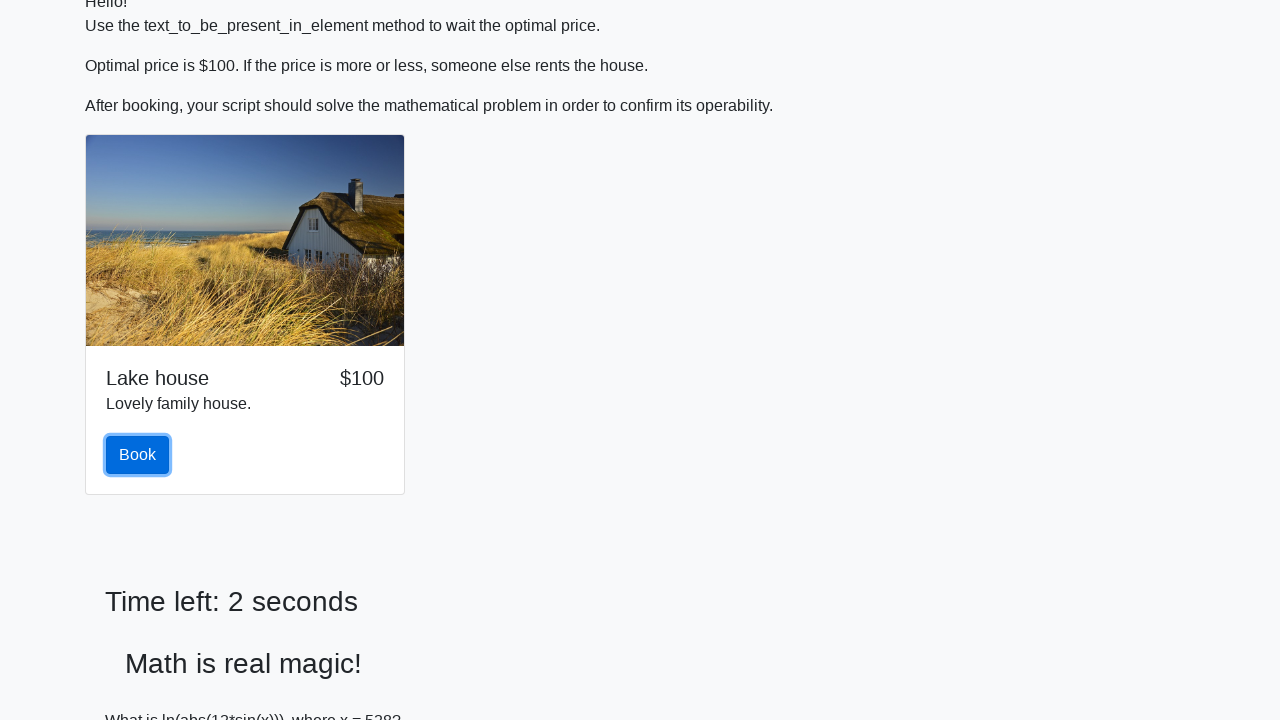

Filled answer field with calculated value: 0.9282509215369946 on #answer
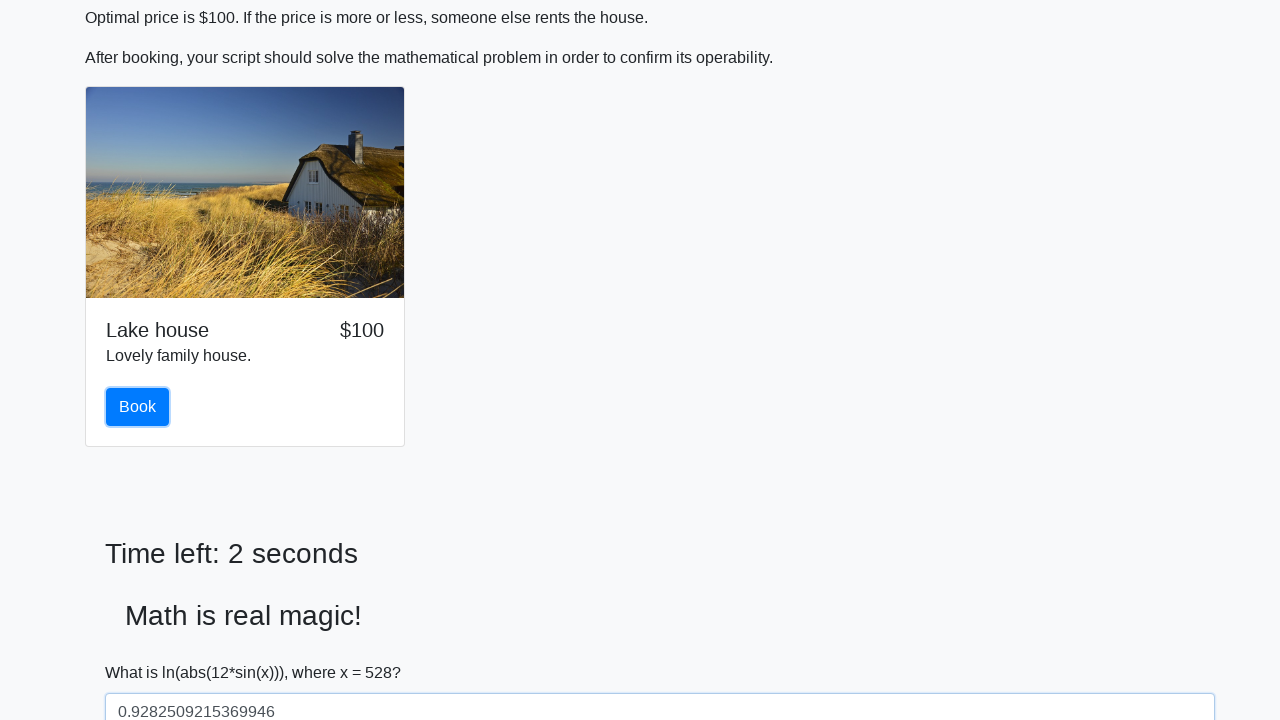

Clicked the solve button to submit answer at (143, 651) on #solve
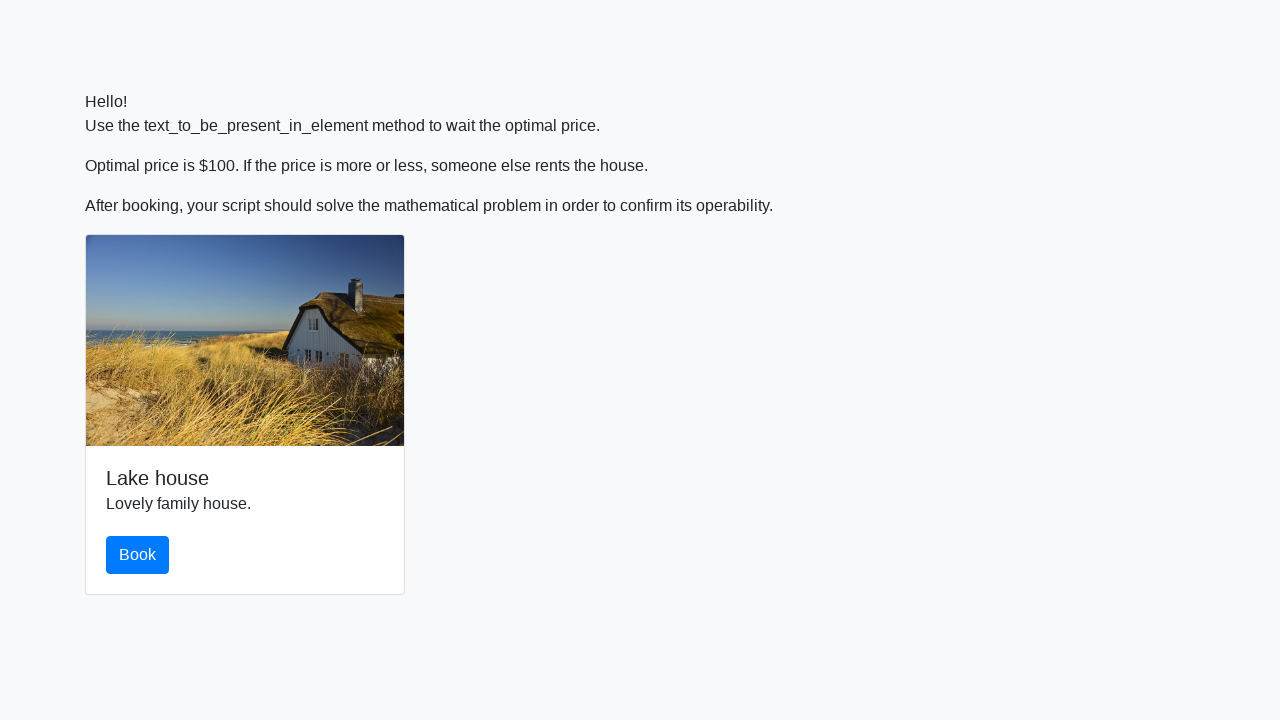

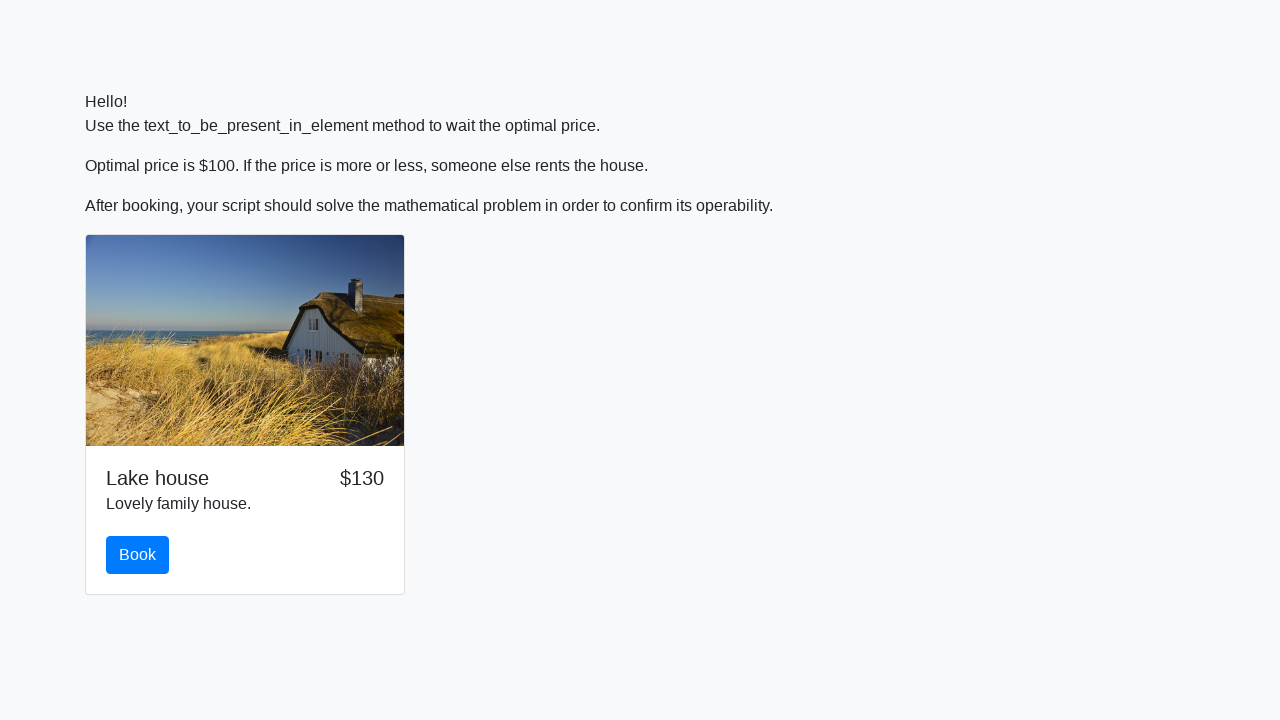